Verifies that the logo is displayed on the page, then performs a search for "Macbook" using the search field and clicking the search button

Starting URL: https://naveenautomationlabs.com/opencart/index.php?route=account/login

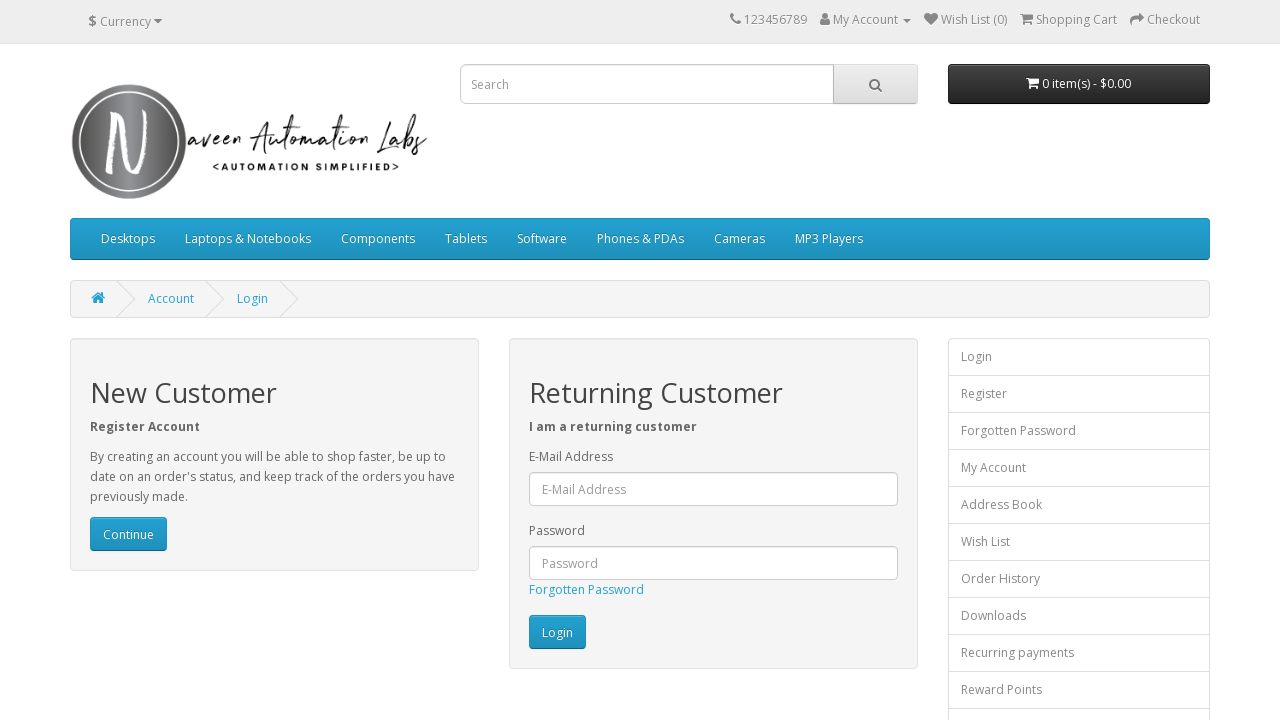

Verified that logo image is visible on the page
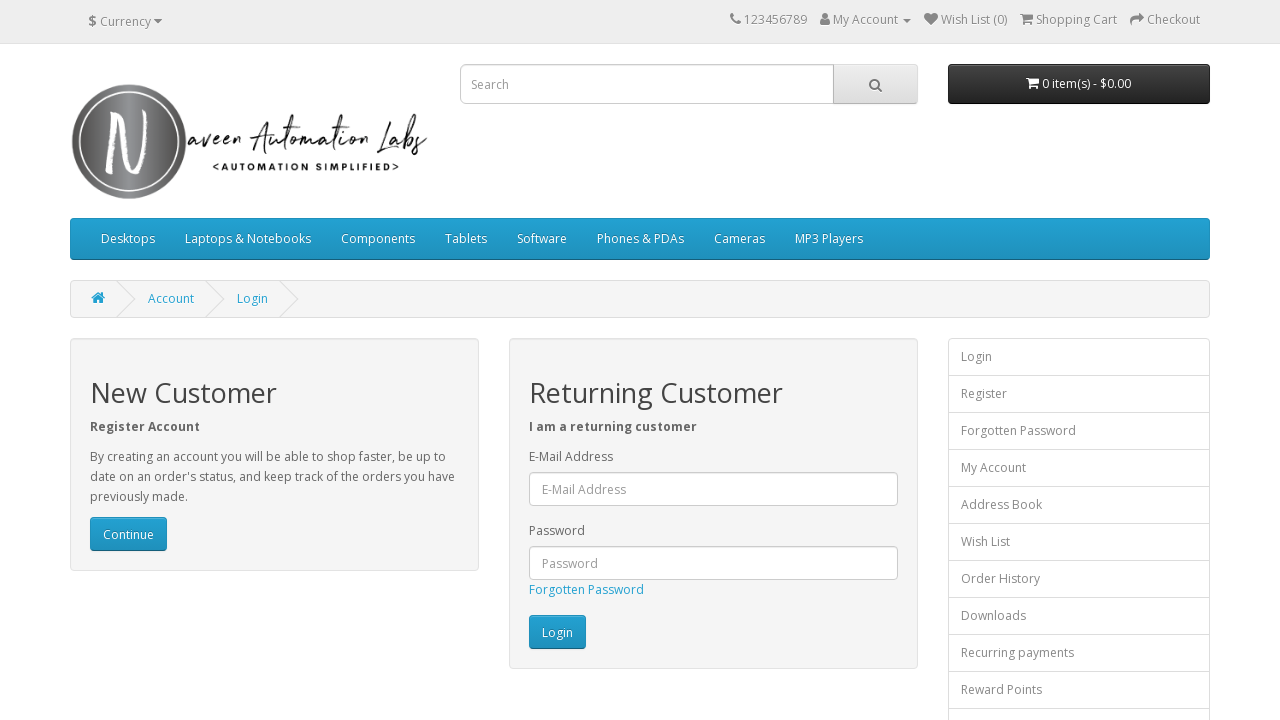

Verified that search field is visible on the page
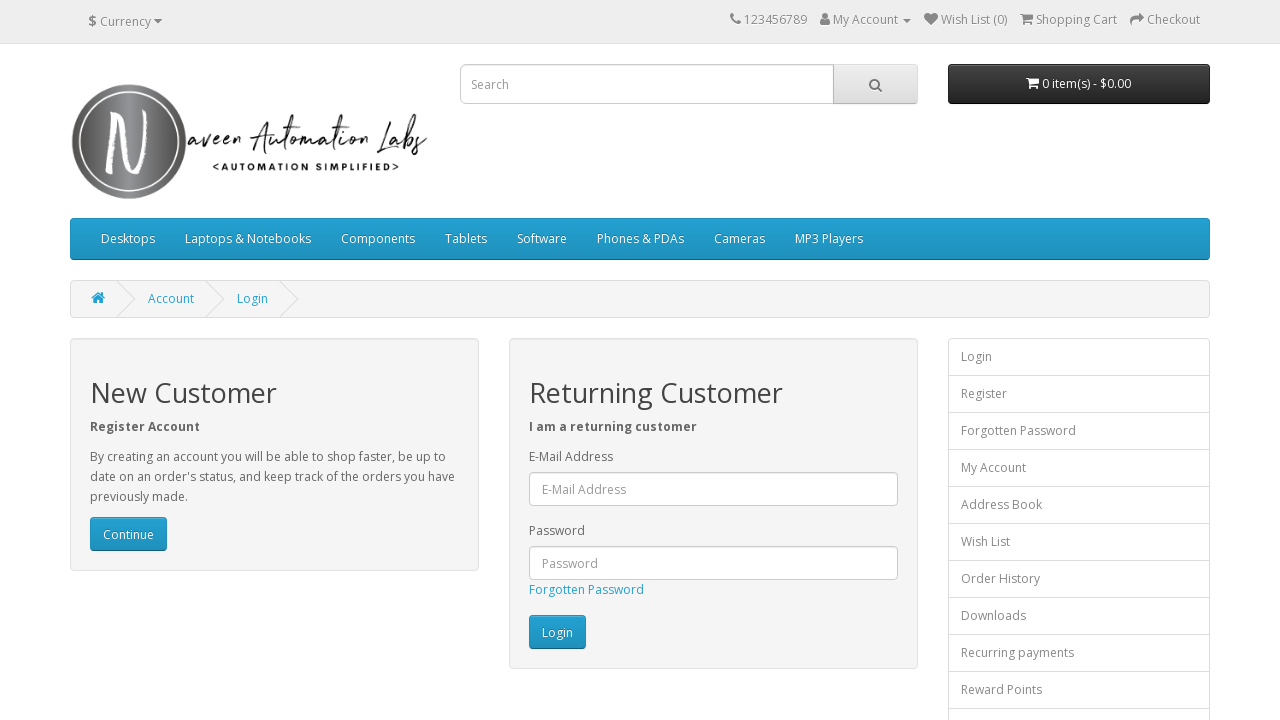

Filled search field with 'Macbook' on input[name='search']
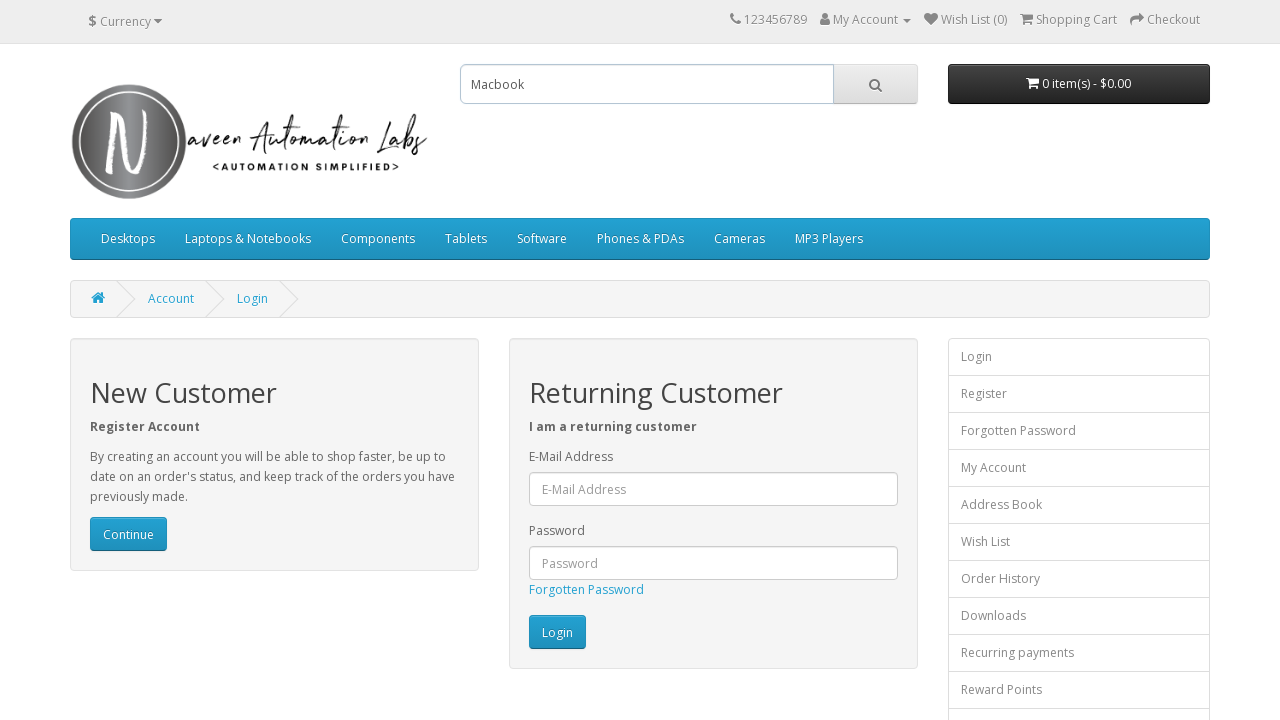

Clicked search button to search for 'Macbook' at (875, 84) on #search > span > button
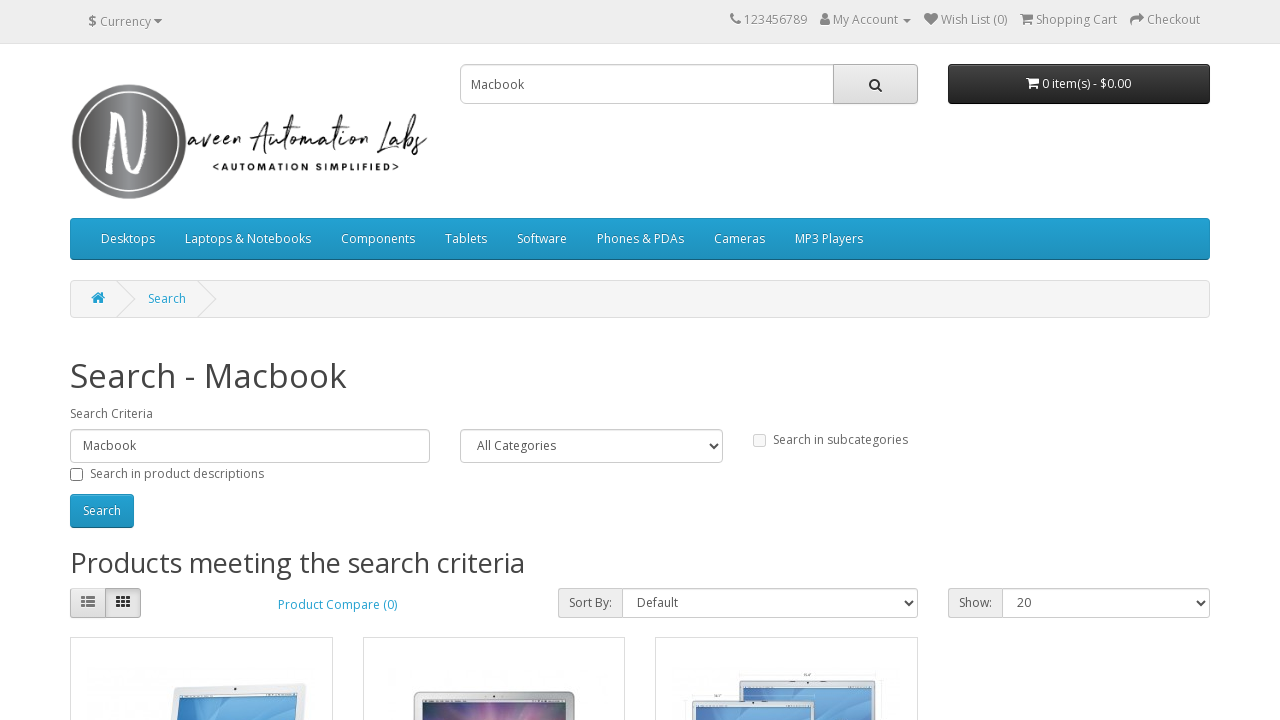

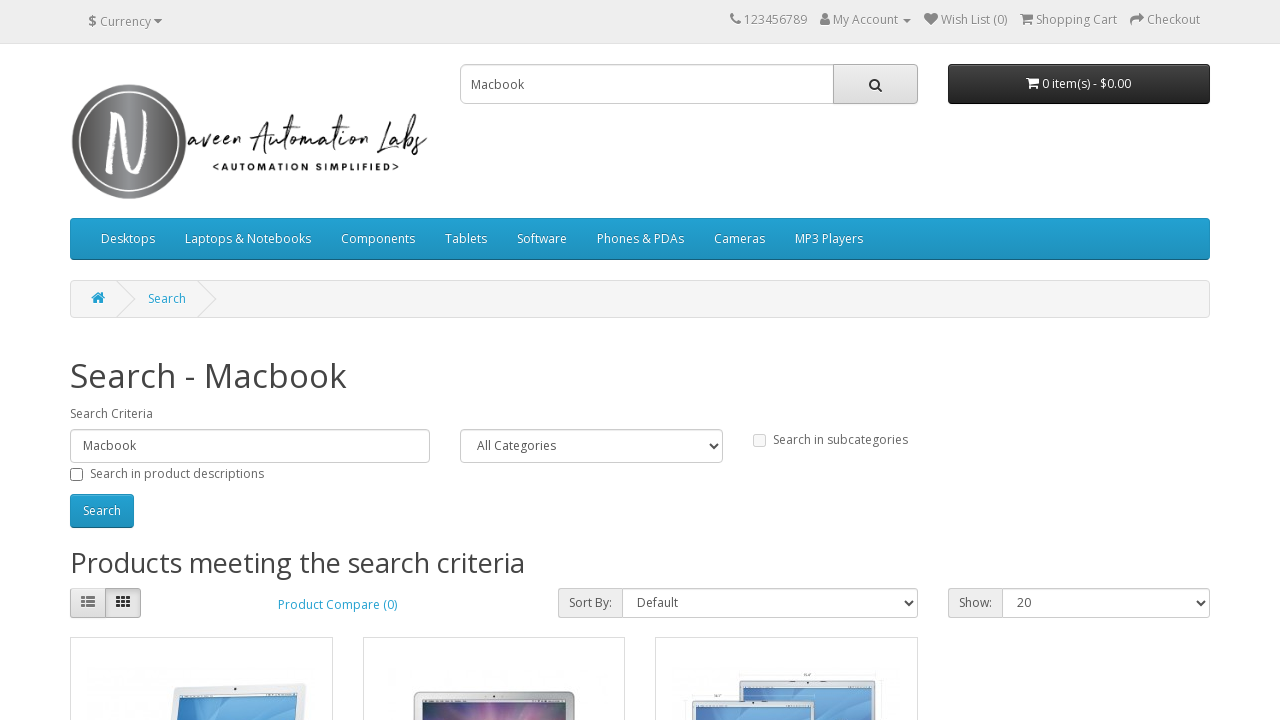